Tests iframe handling by scrolling through the page, identifying all iframes, and switching to a specific frame

Starting URL: https://demoqa.com/frames

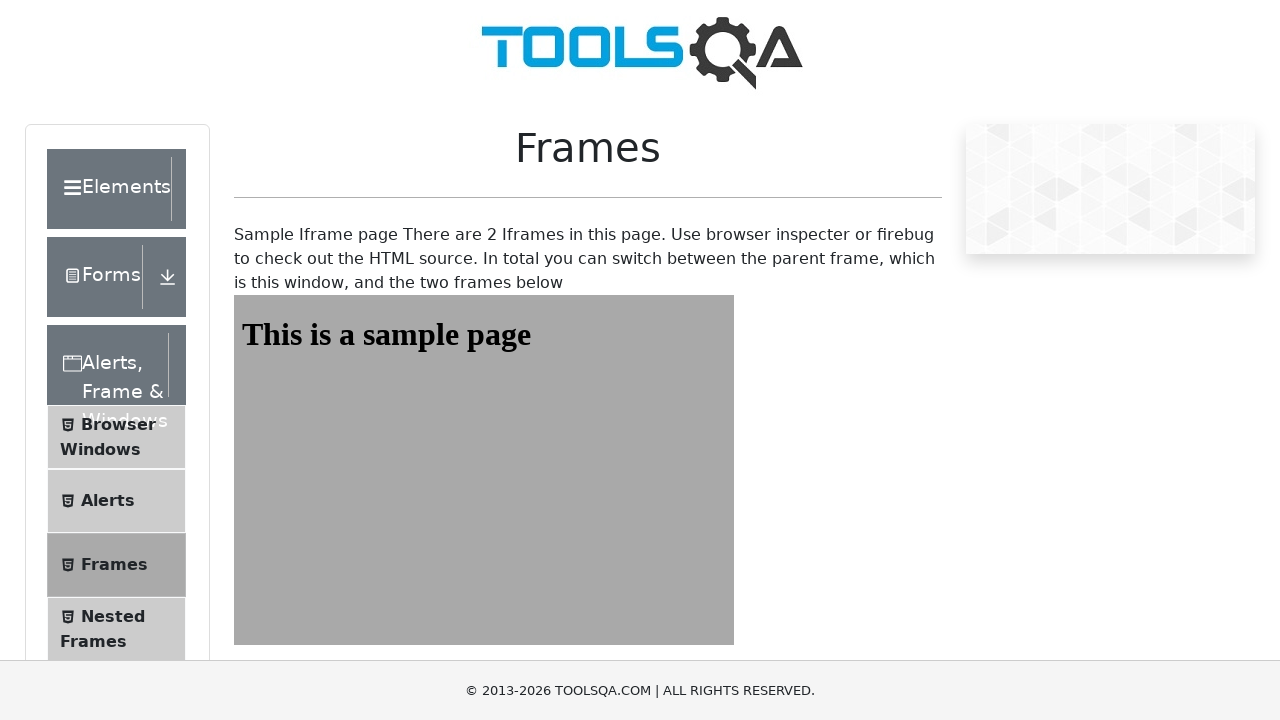

Scrolled to bottom of the page
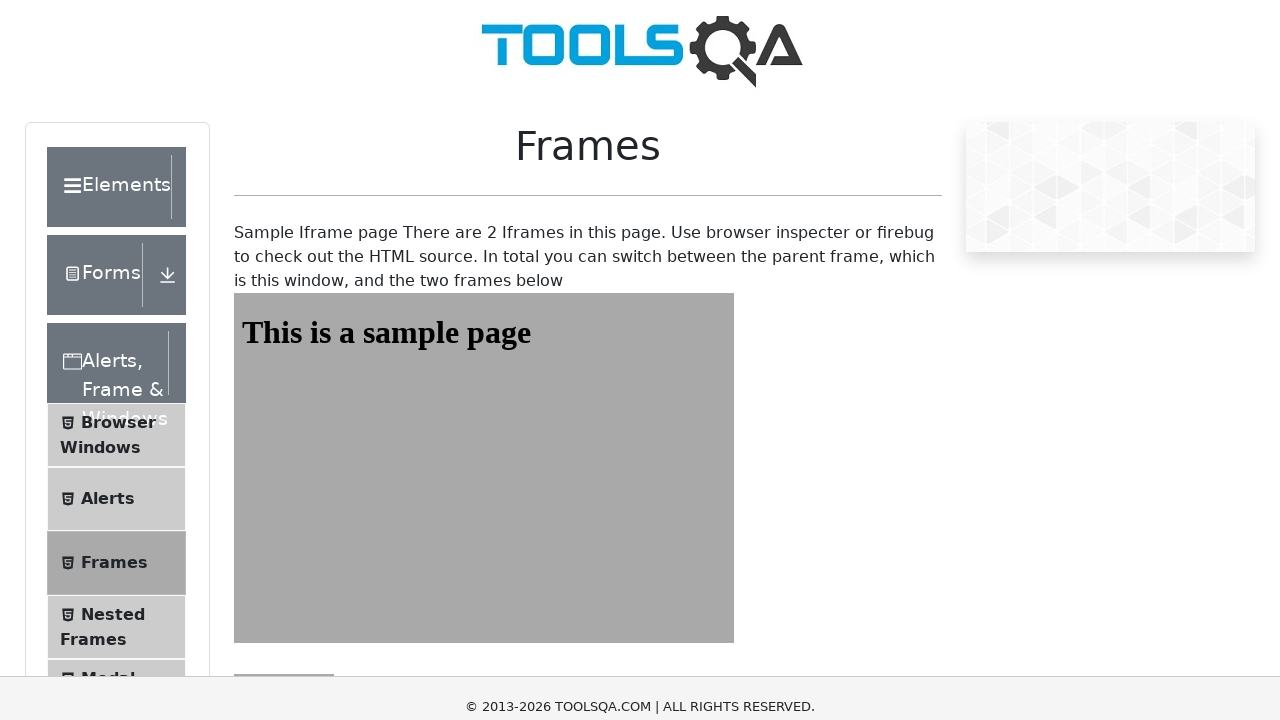

Found 5 iframes on the page
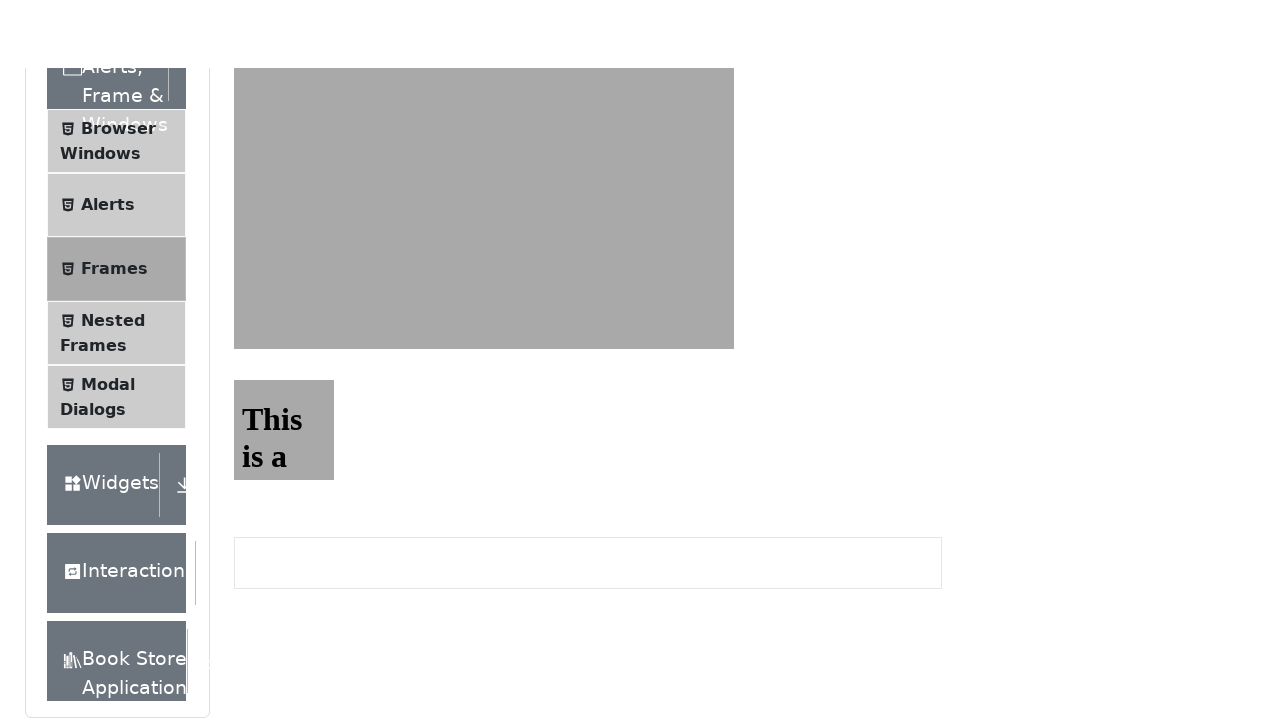

Retrieved iframe 0 ID: frame1
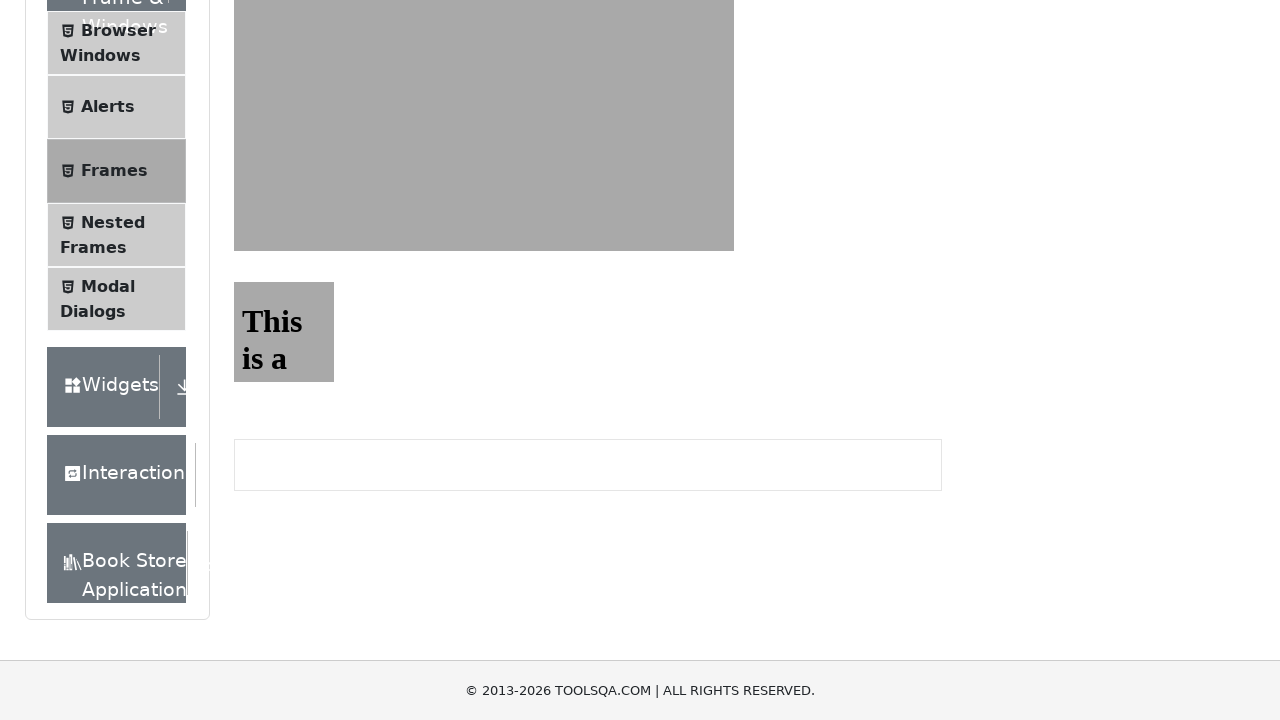

Retrieved iframe 1 ID: frame2
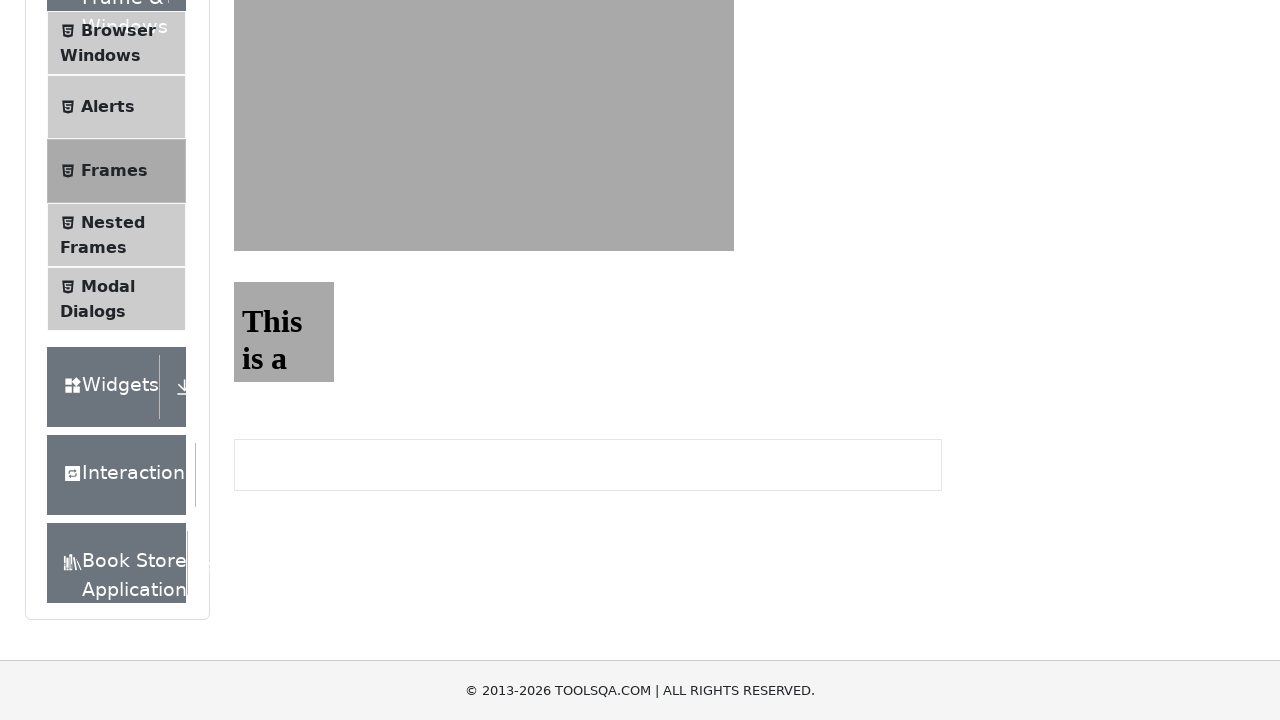

Retrieved iframe 2 ID: None
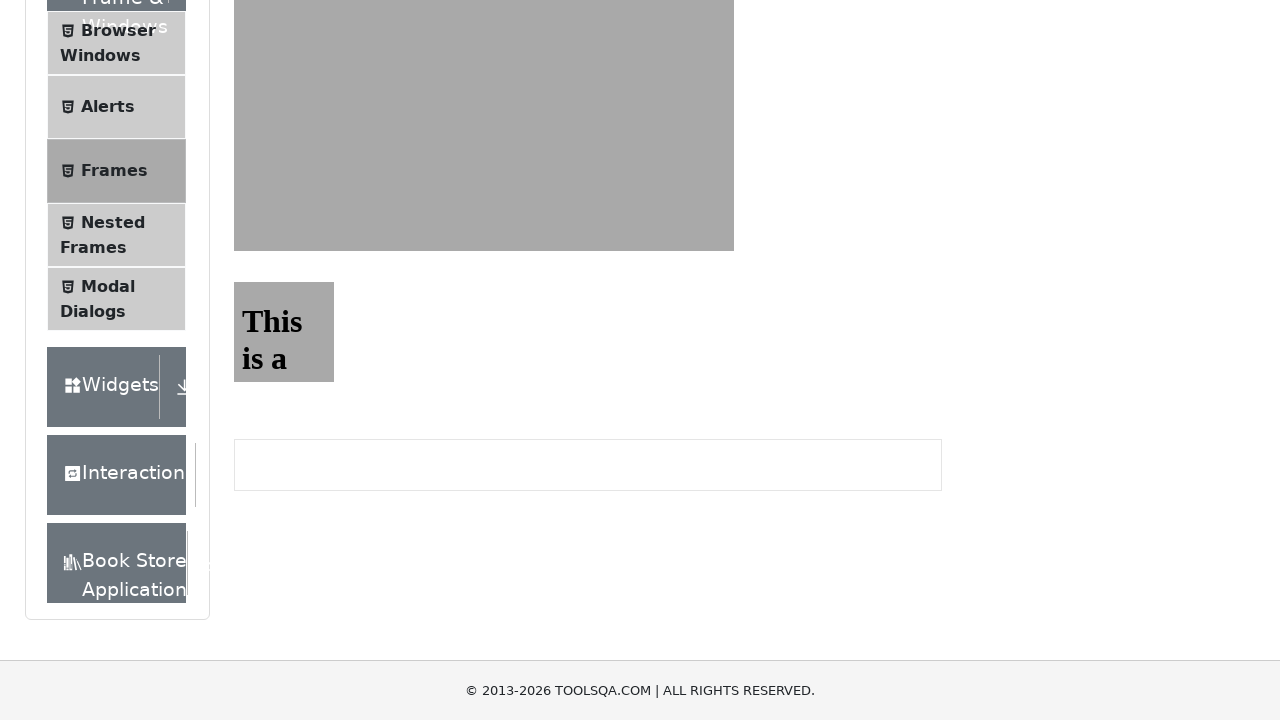

Retrieved iframe 3 ID: None
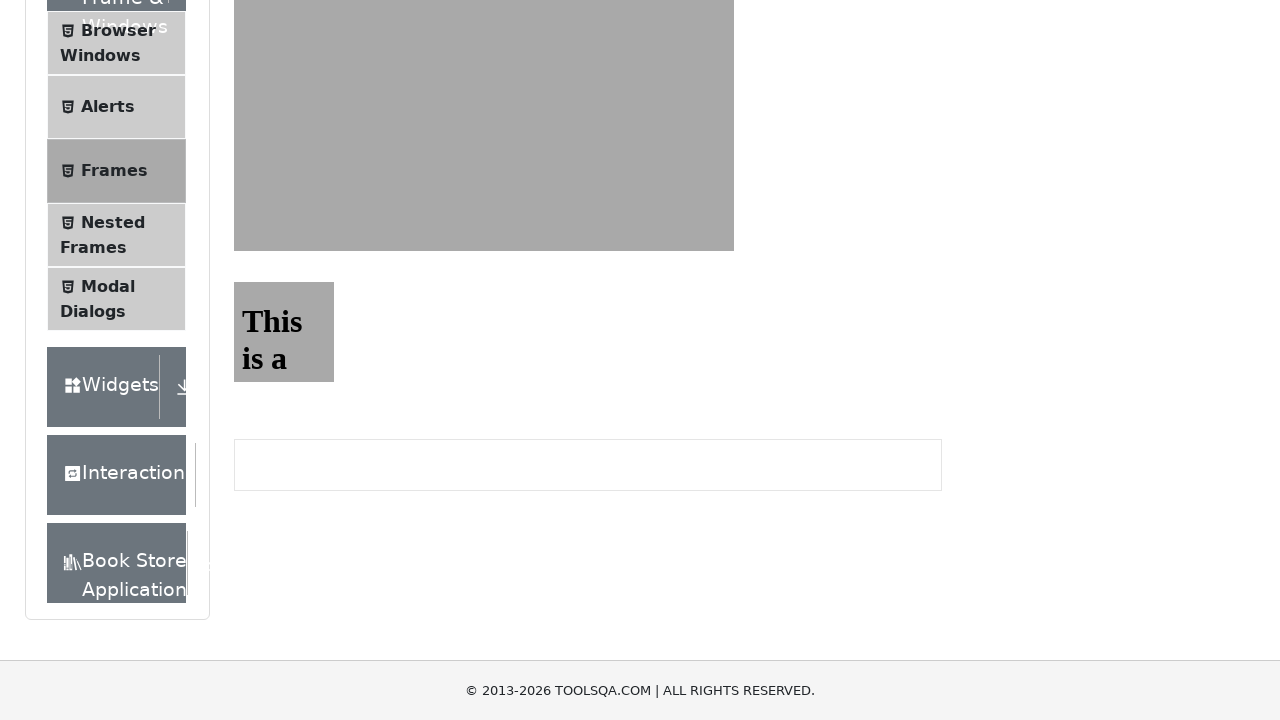

Retrieved iframe 4 ID: goog_plcm_frame
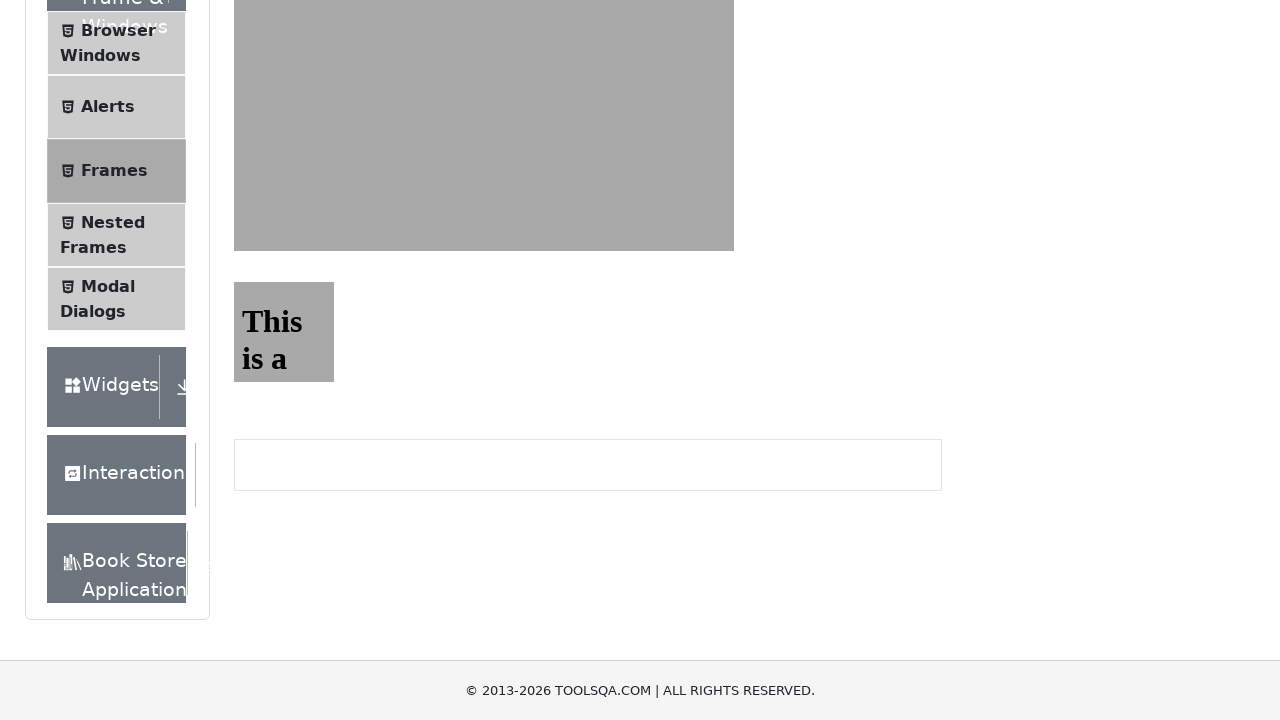

Switched to frame2 using frame locator
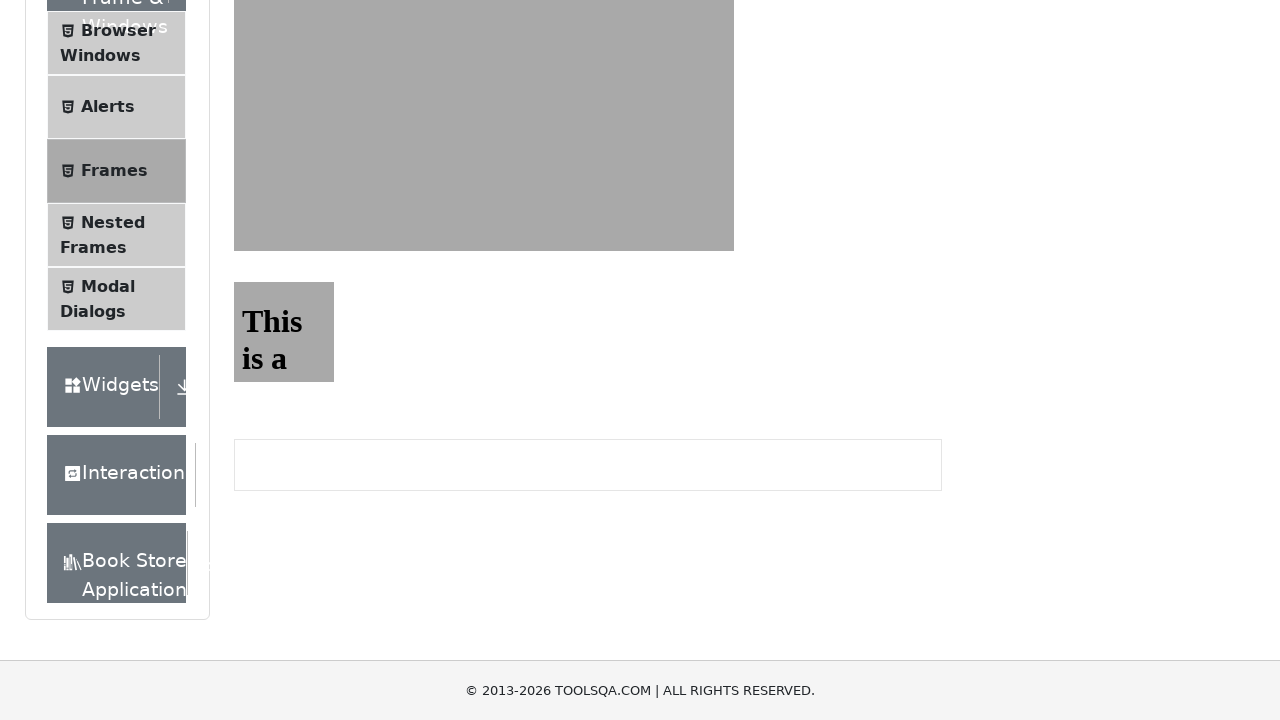

Scrolled to bottom within frame2
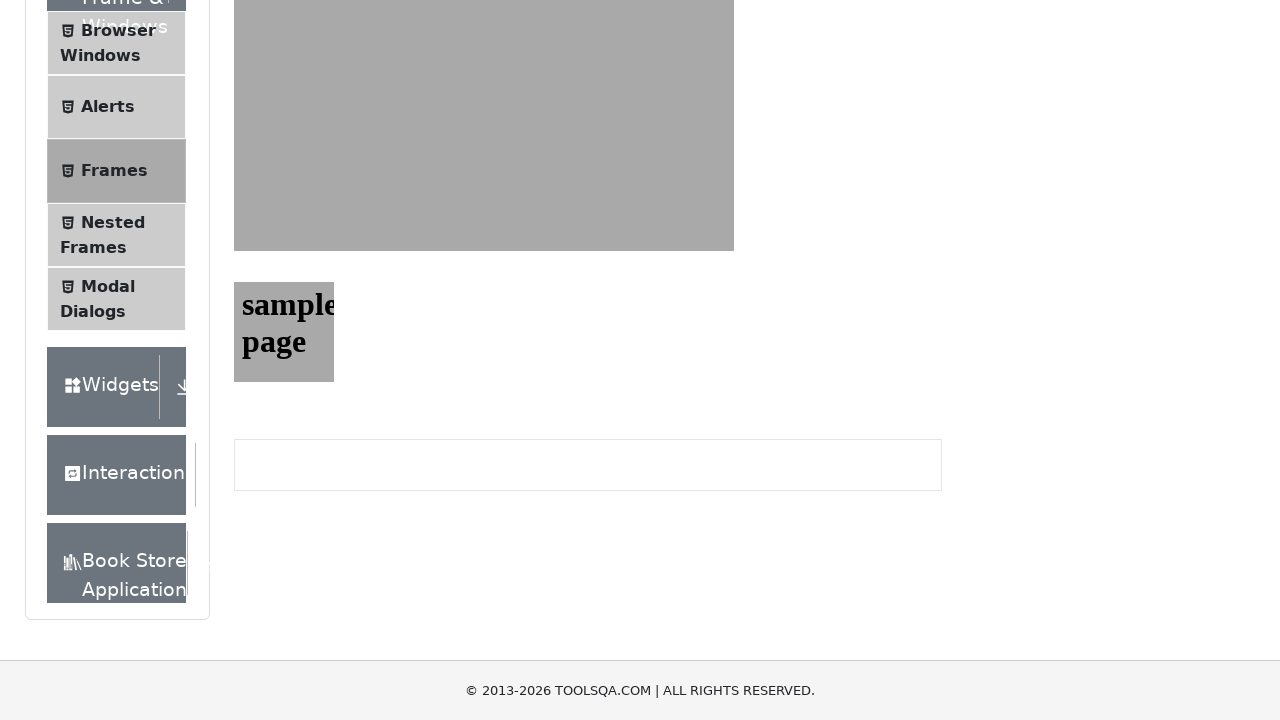

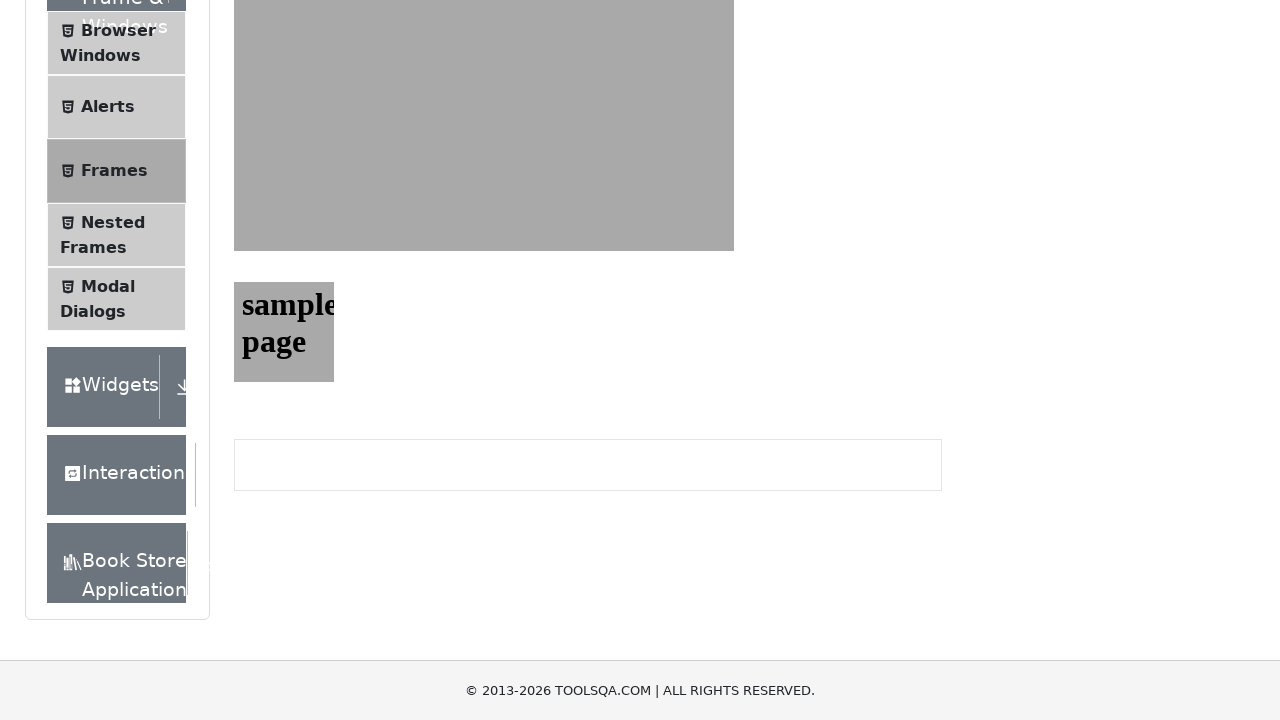